Tests clicking a link and verifying navigation to a new page with a different title

Starting URL: https://saucelabs.com/test/guinea-pig

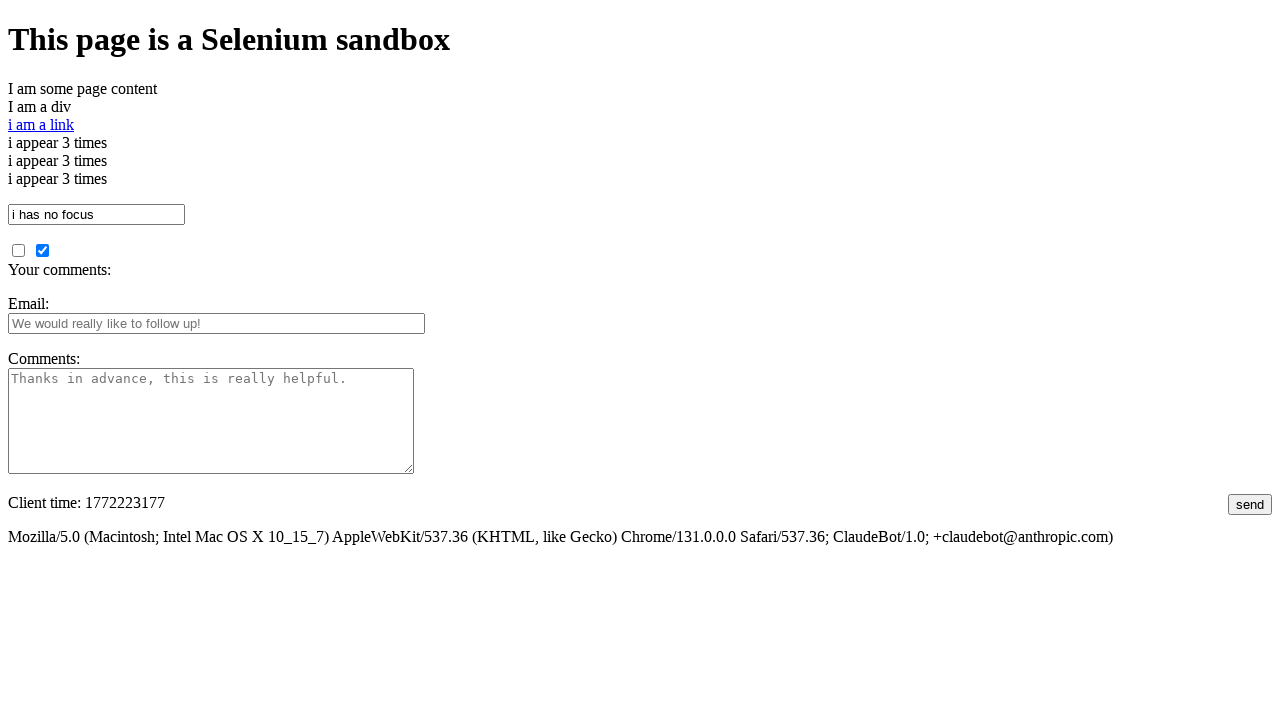

Clicked the link to navigate to new page at (41, 124) on #i_am_a_link, [id='i am a link']
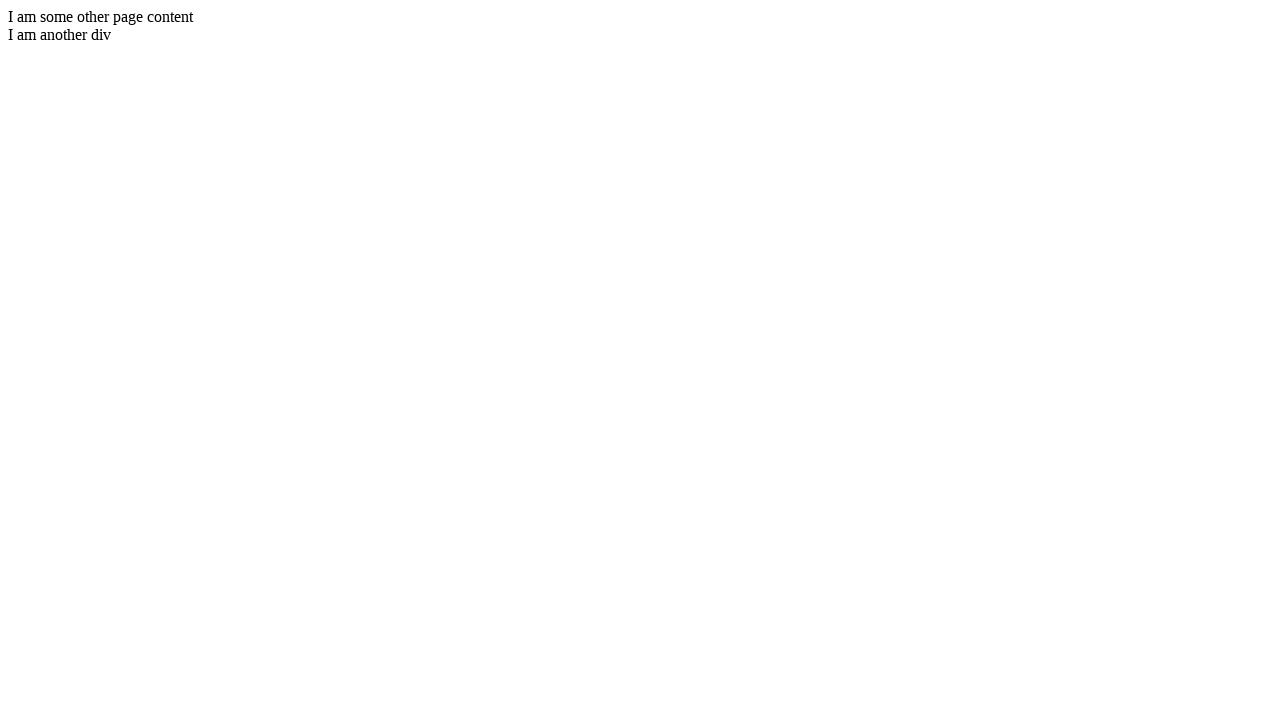

Verified navigation to new page with title 'I am another page title - Sauce Labs'
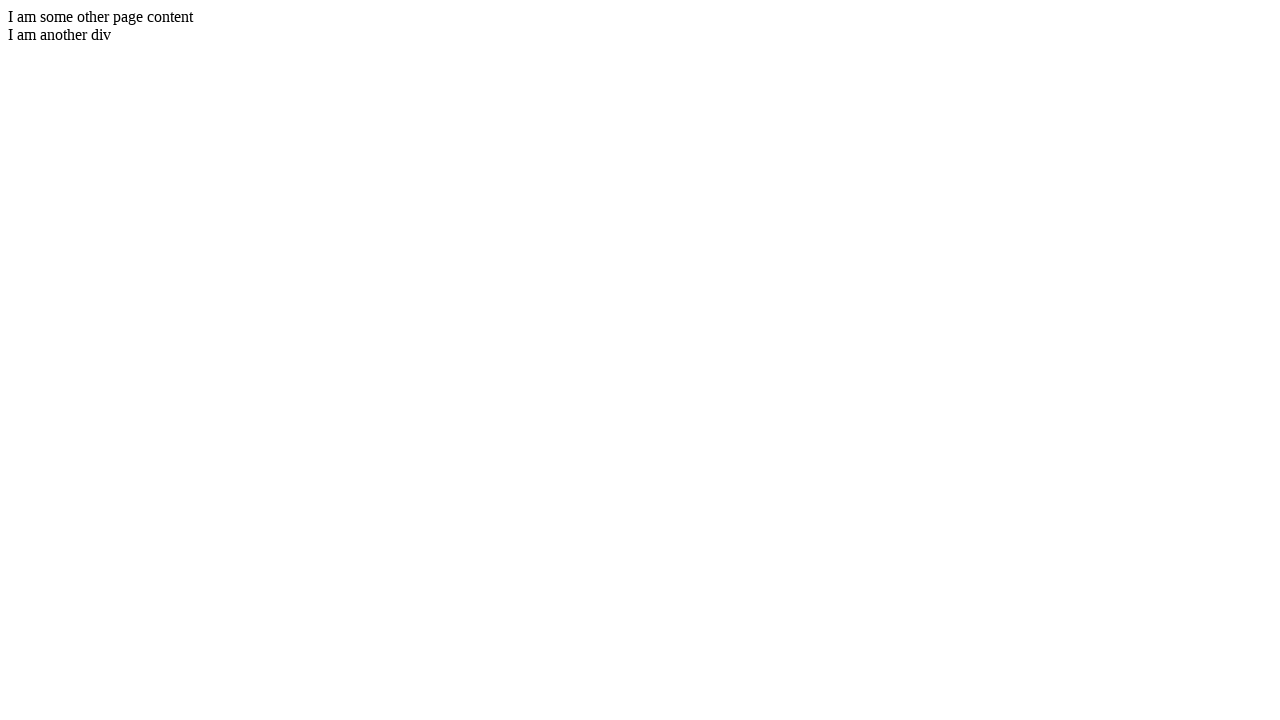

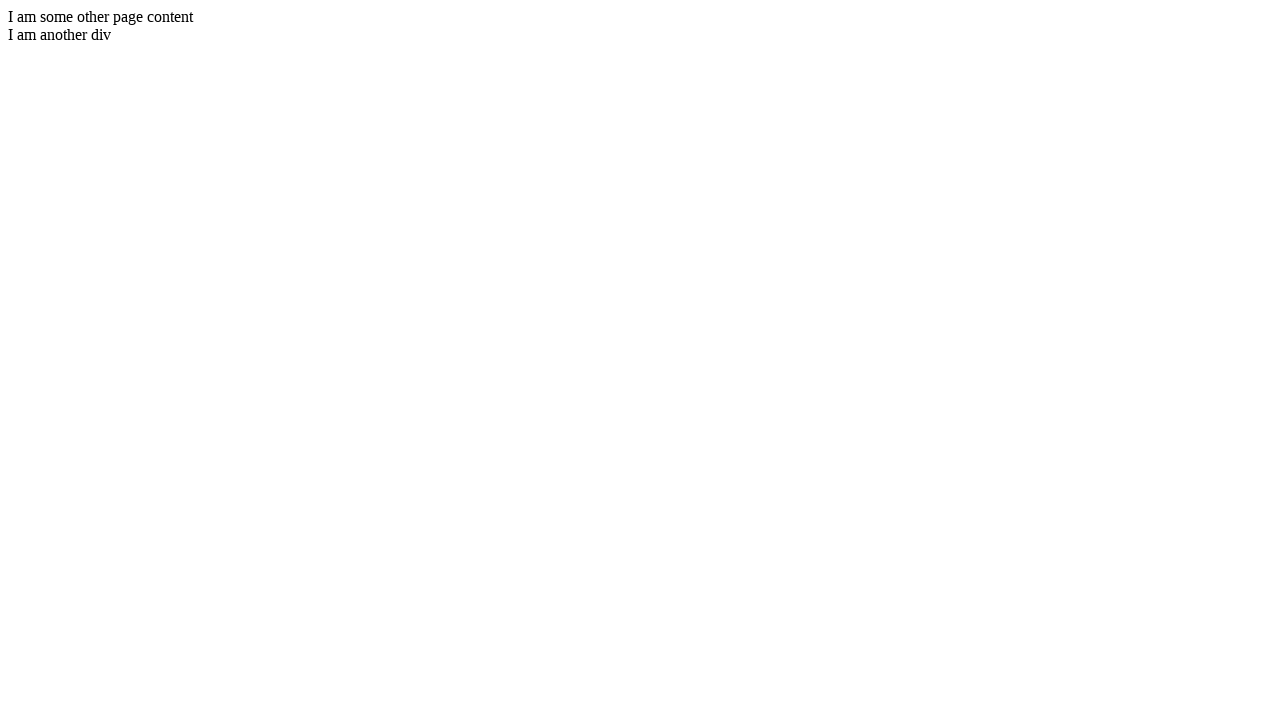